Tests a practice form by filling in name, email, password fields, checking a checkbox, selecting from dropdown, choosing a radio button, entering a date, and submitting the form.

Starting URL: https://rahulshettyacademy.com/angularpractice/

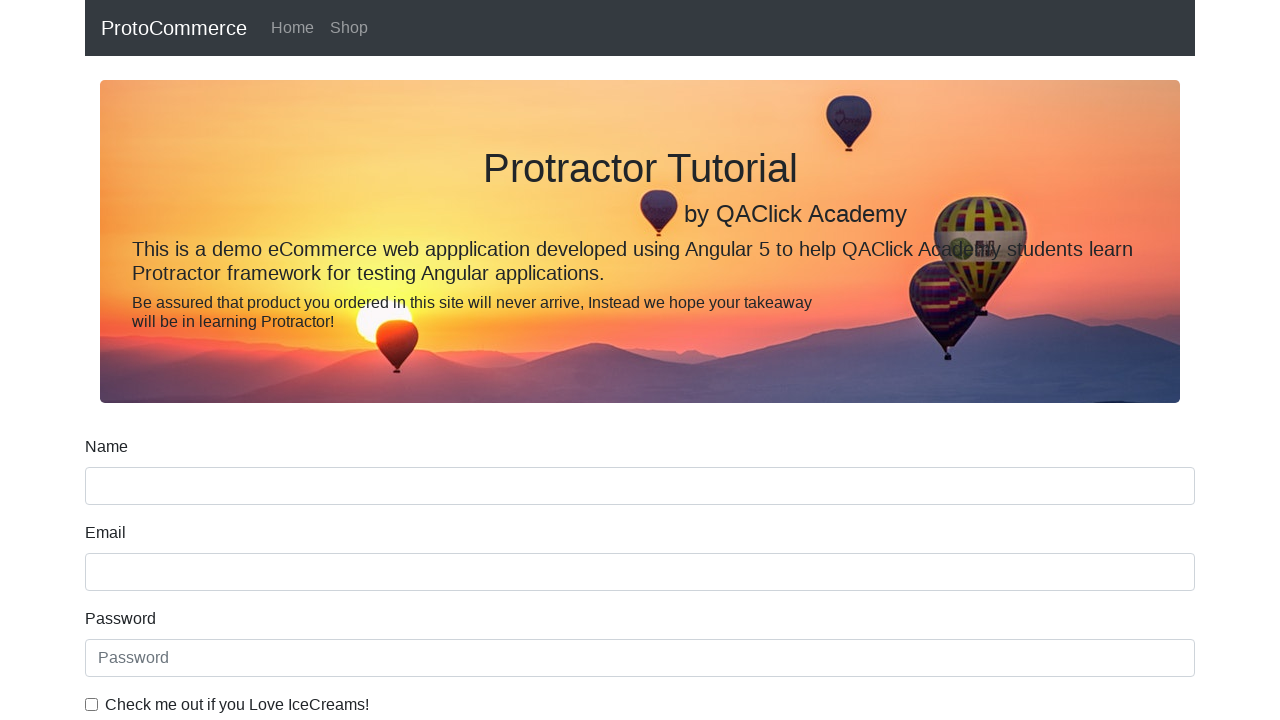

Filled name field with 'Jigyasa Bajaj' on input[name='name']
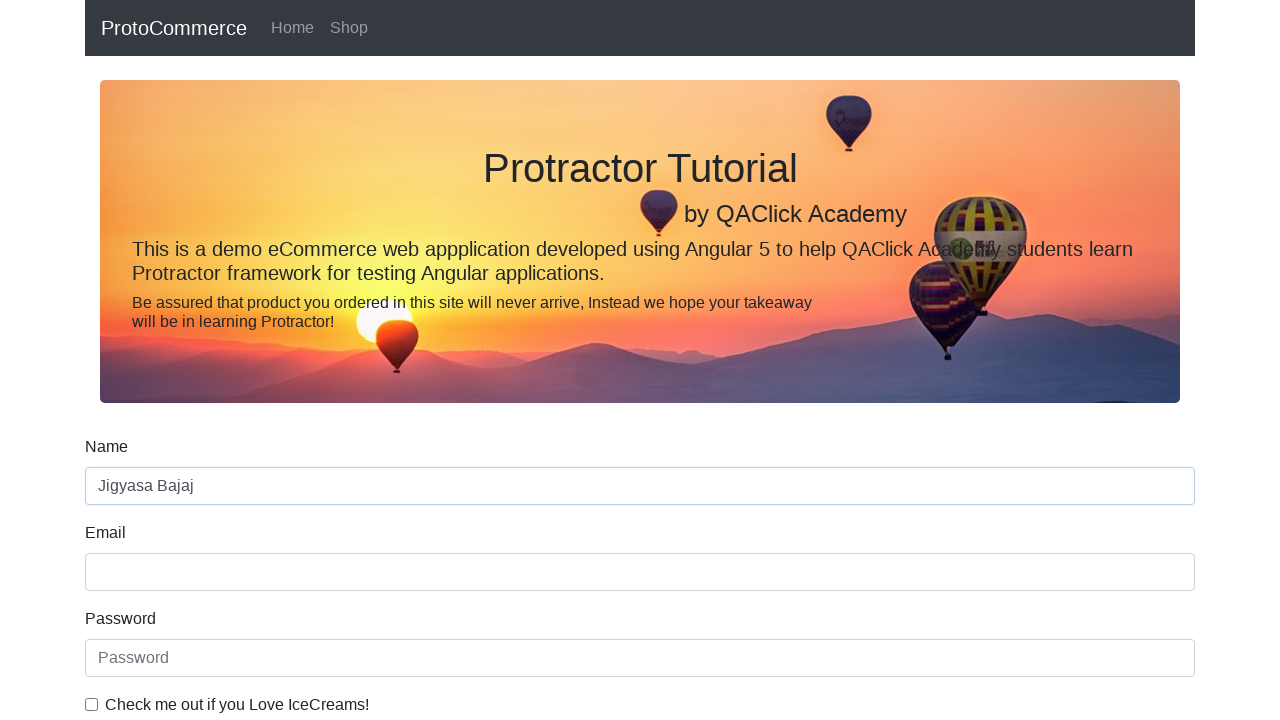

Filled email field with 'Jigyasabajaj93@gmail.com' on input[name='email']
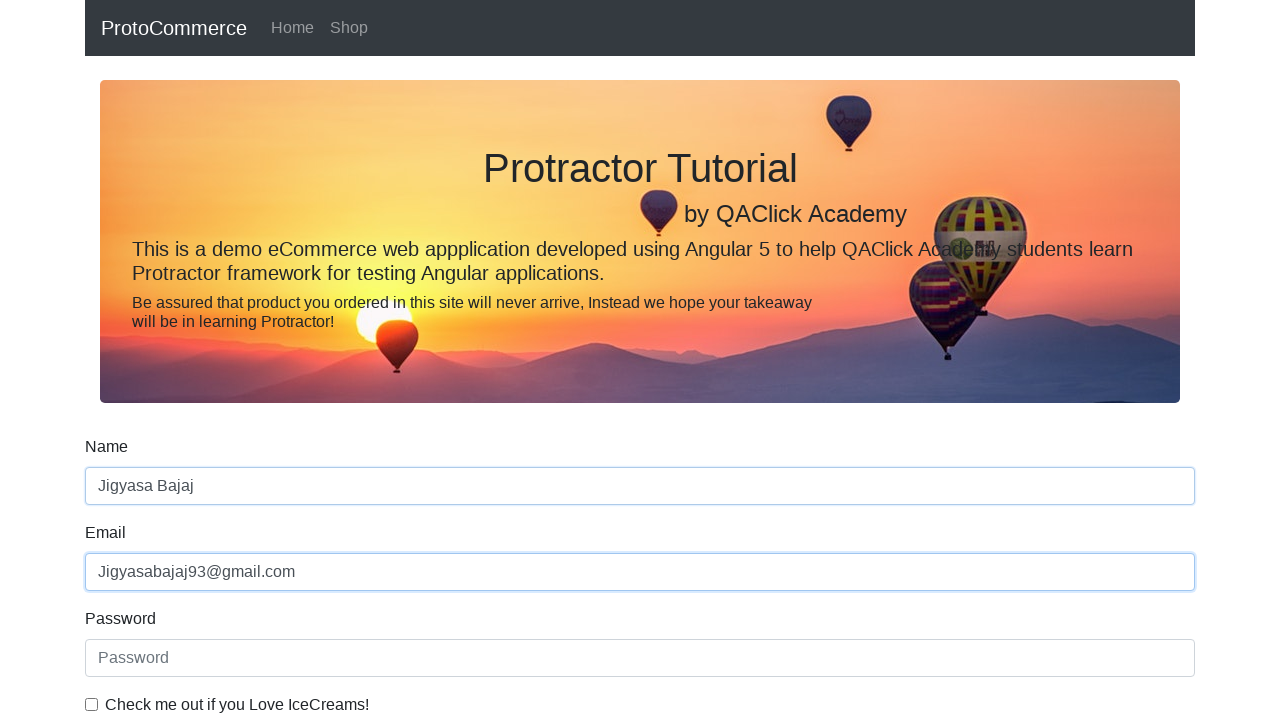

Filled password field with 'Jigyasa19' on #exampleInputPassword1
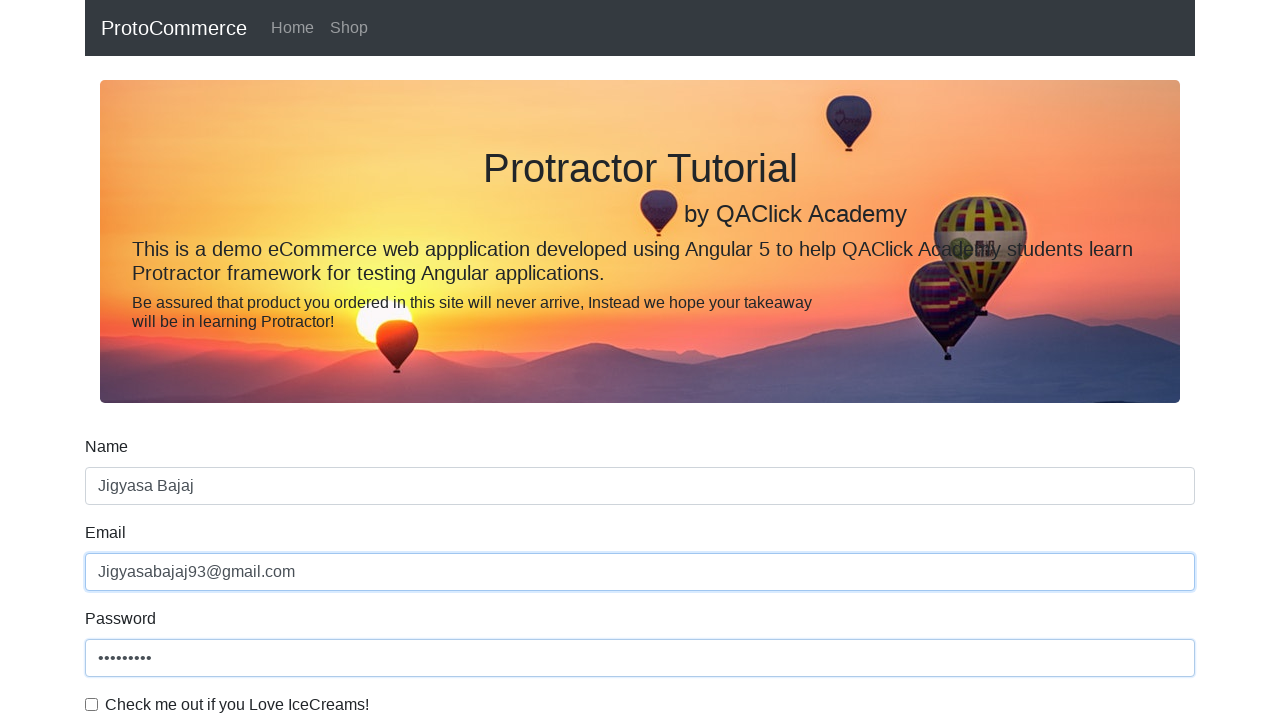

Clicked checkbox to agree to terms at (92, 704) on #exampleCheck1
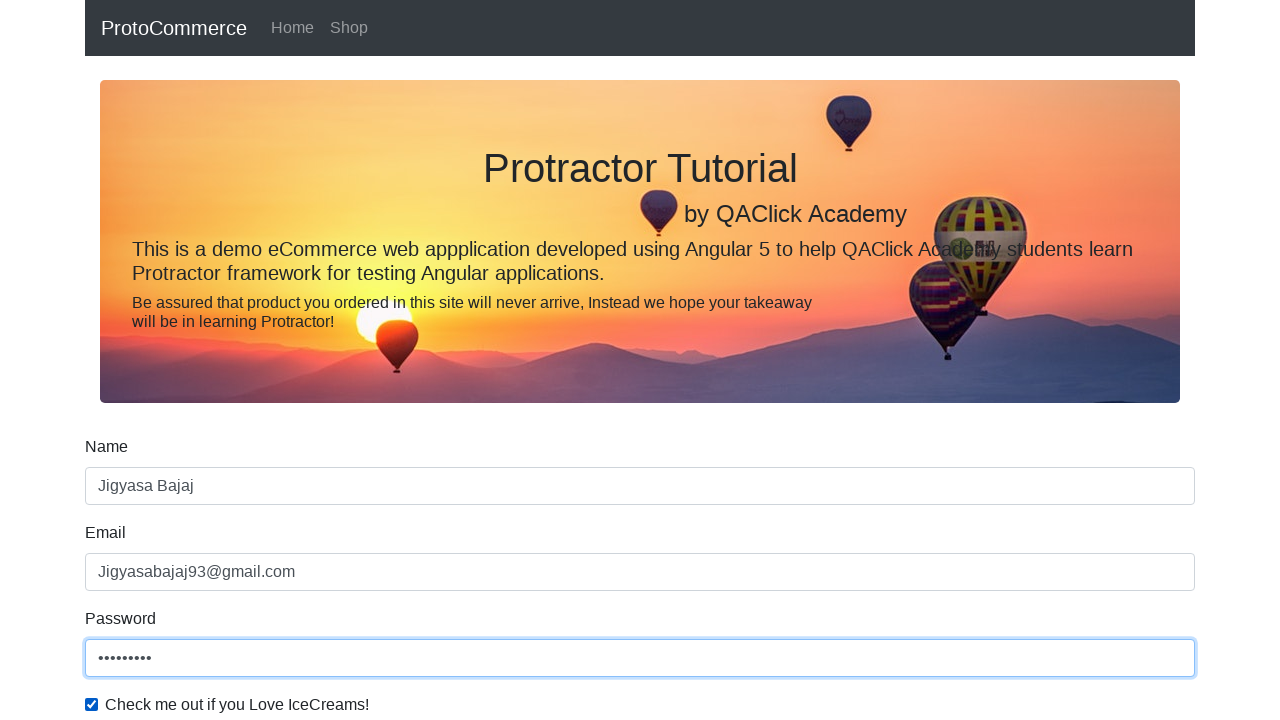

Selected 'Female' from gender dropdown on select.form-control
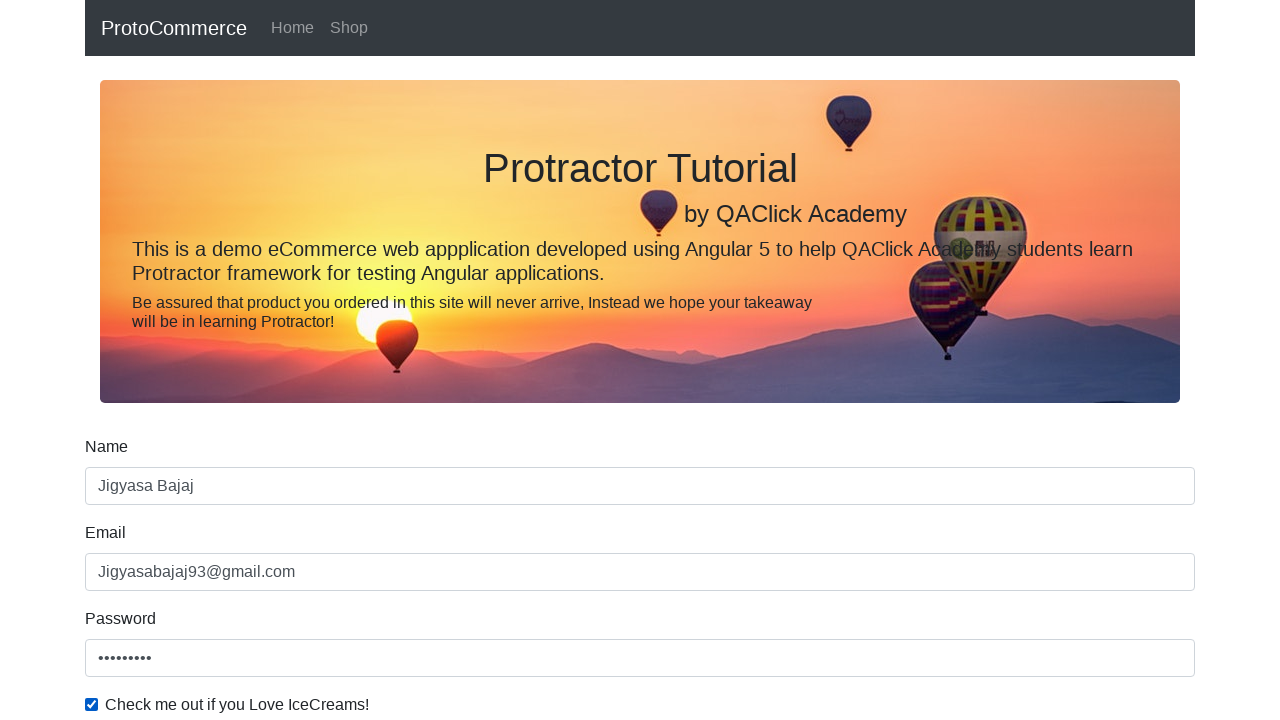

Selected radio button option at (238, 360) on #inlineRadio1
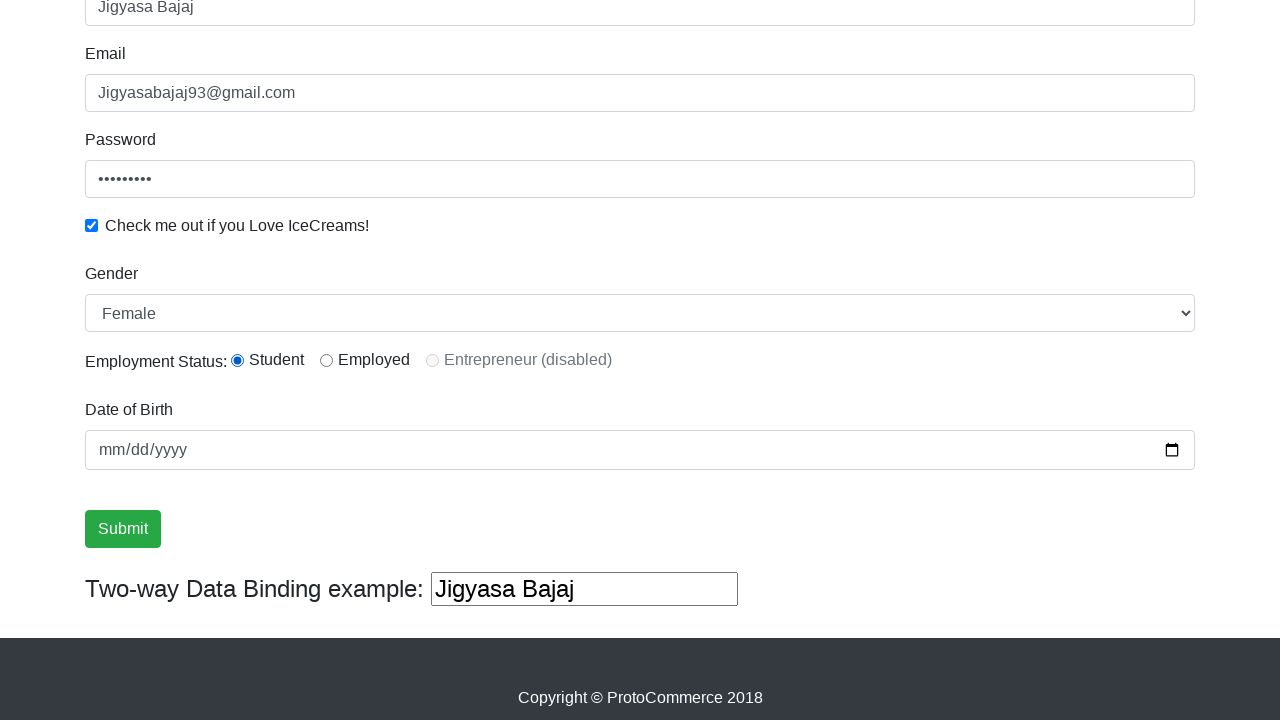

Filled date field with '1993-09-19' on input[type='date']
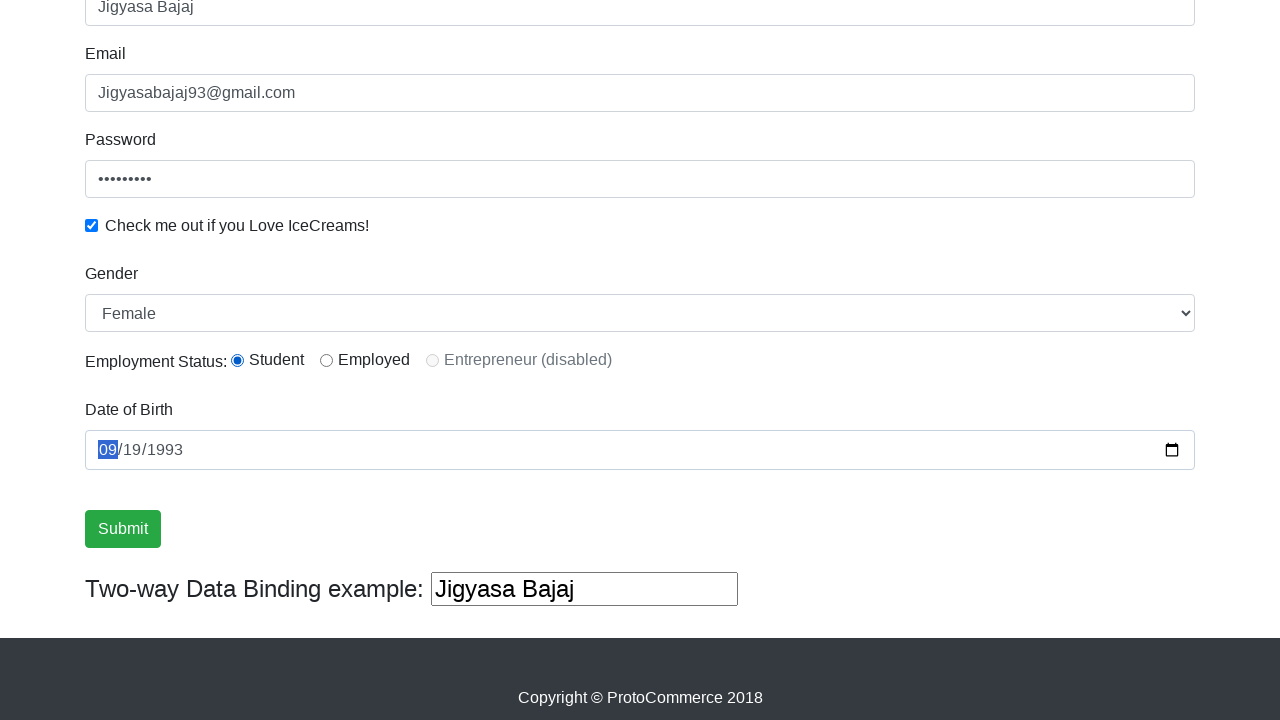

Clicked submit button to submit the form at (123, 529) on input[type='submit']
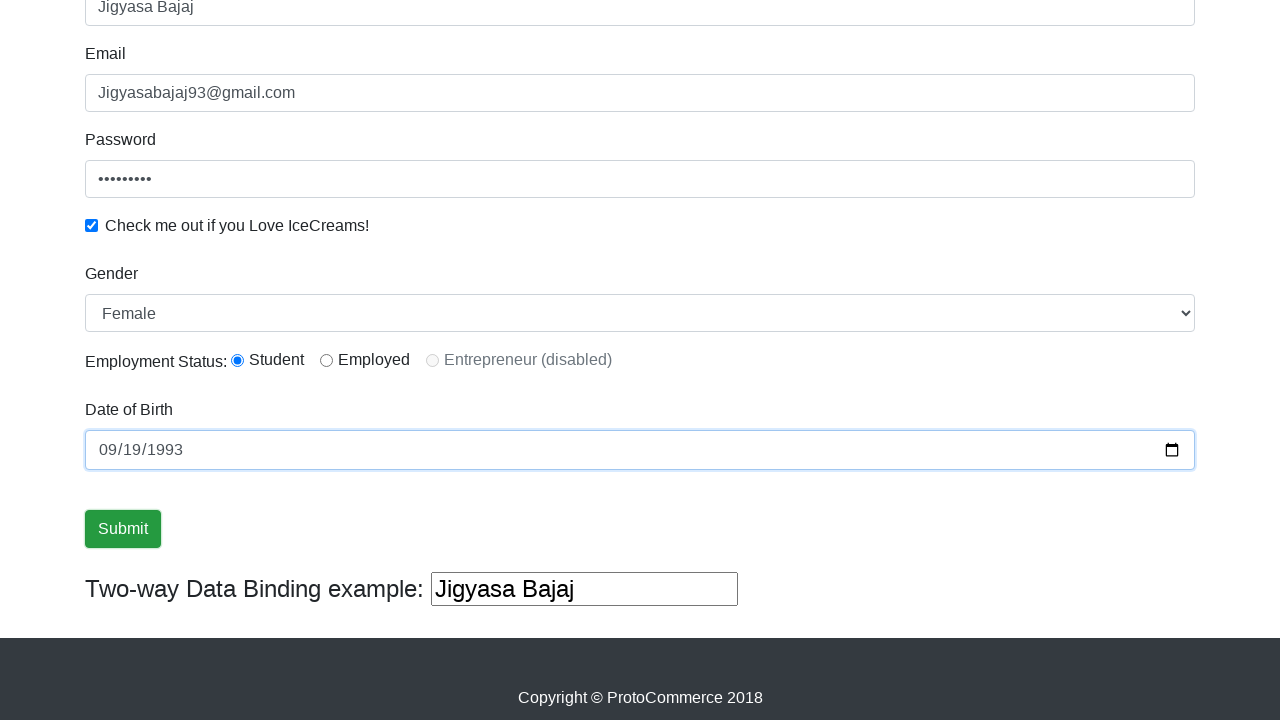

Form submission successful - success message appeared
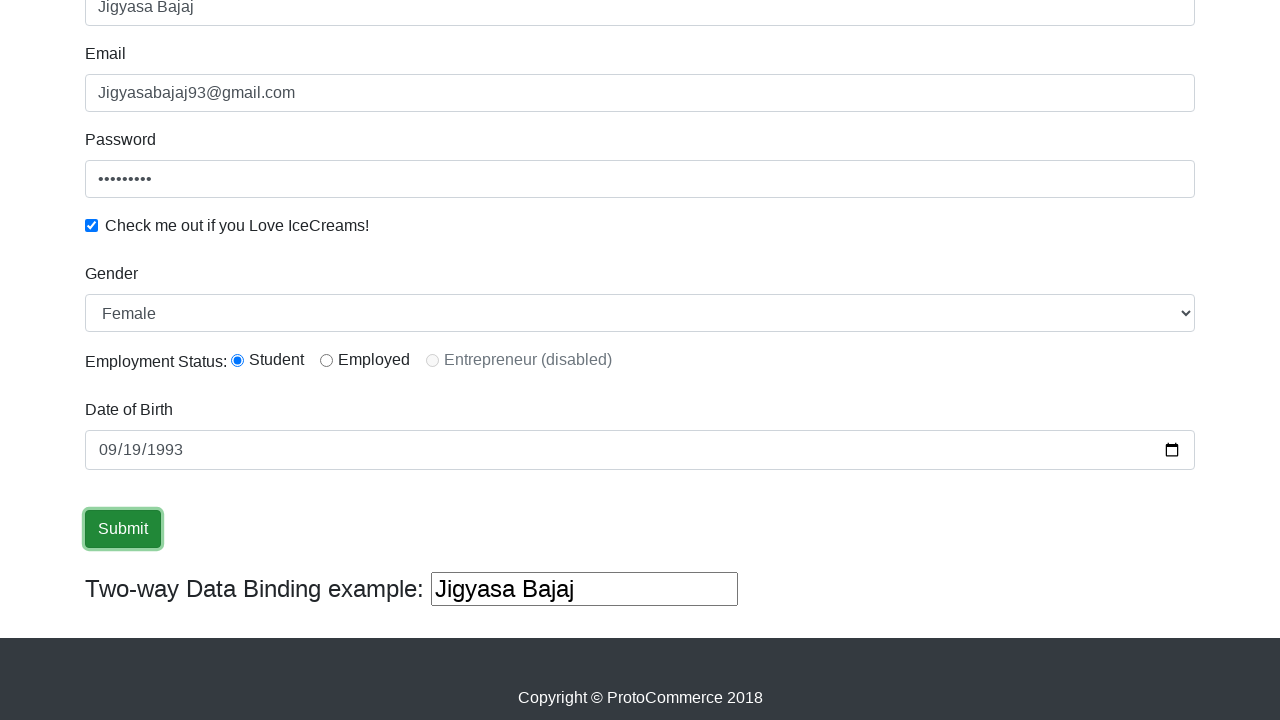

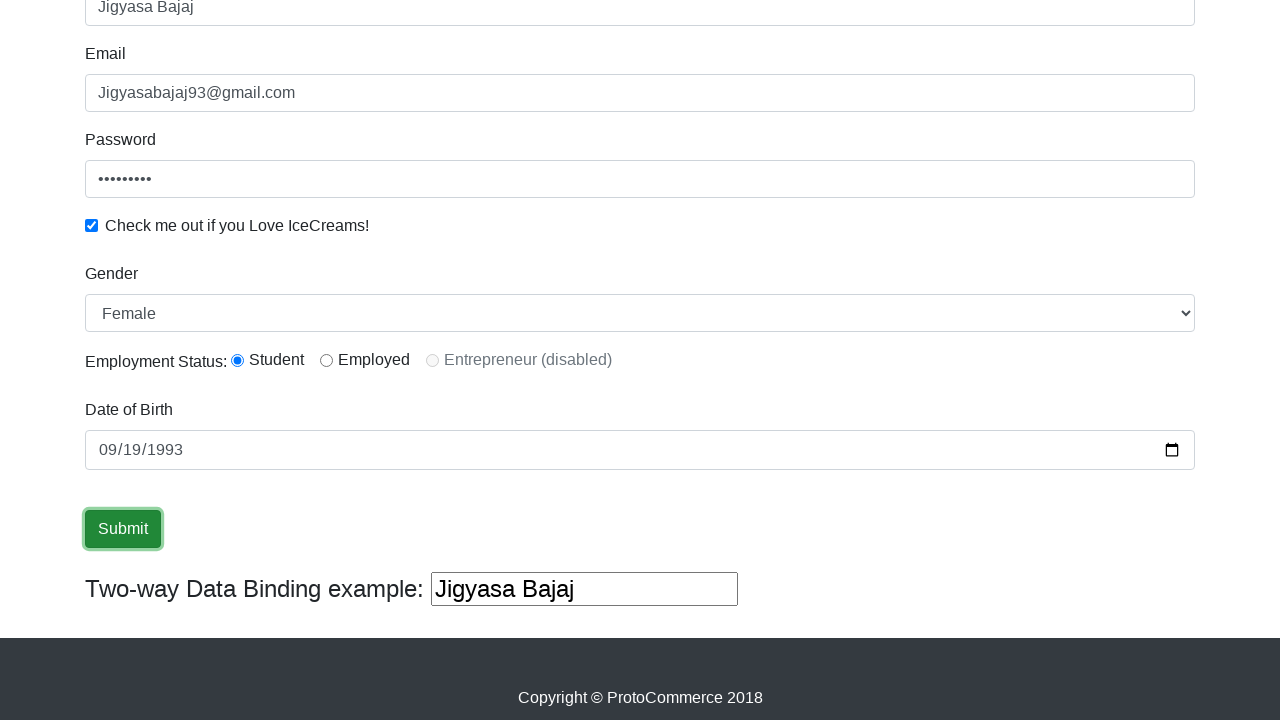